Tests keyboard key press functionality by sending the space key and left arrow key to an element and verifying the displayed result text.

Starting URL: http://the-internet.herokuapp.com/key_presses

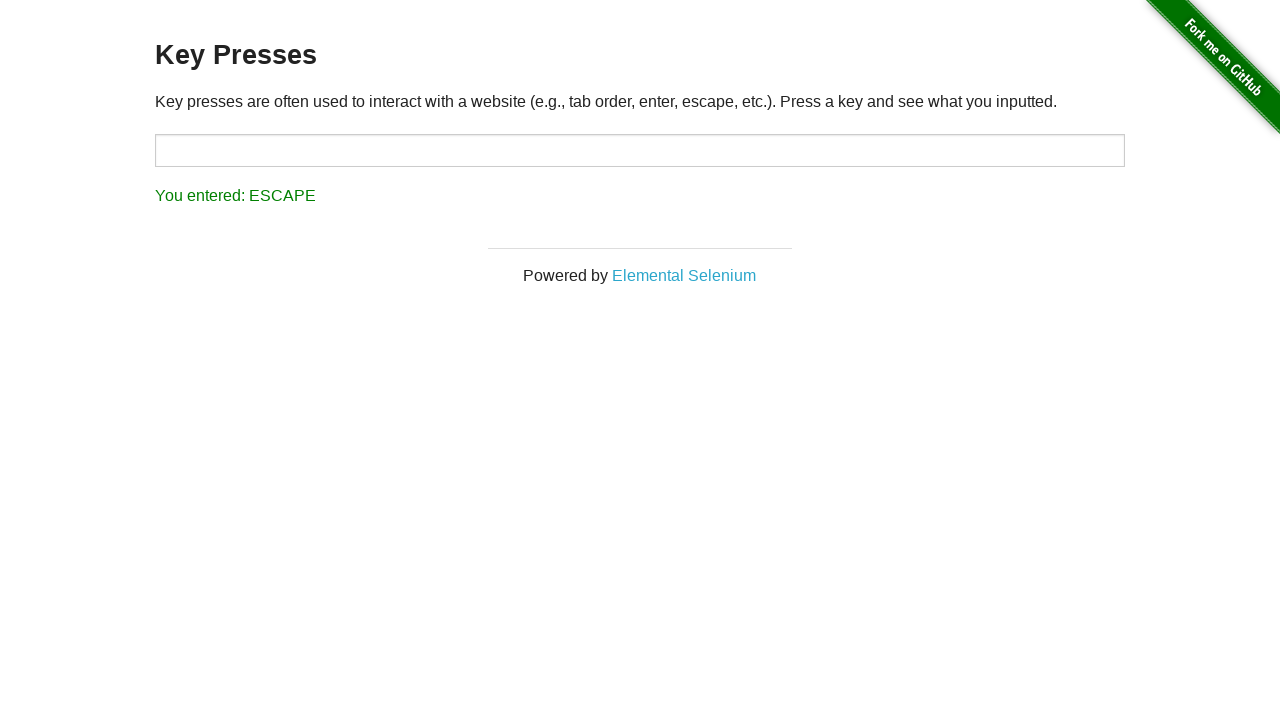

Pressed Space key on target element on #target
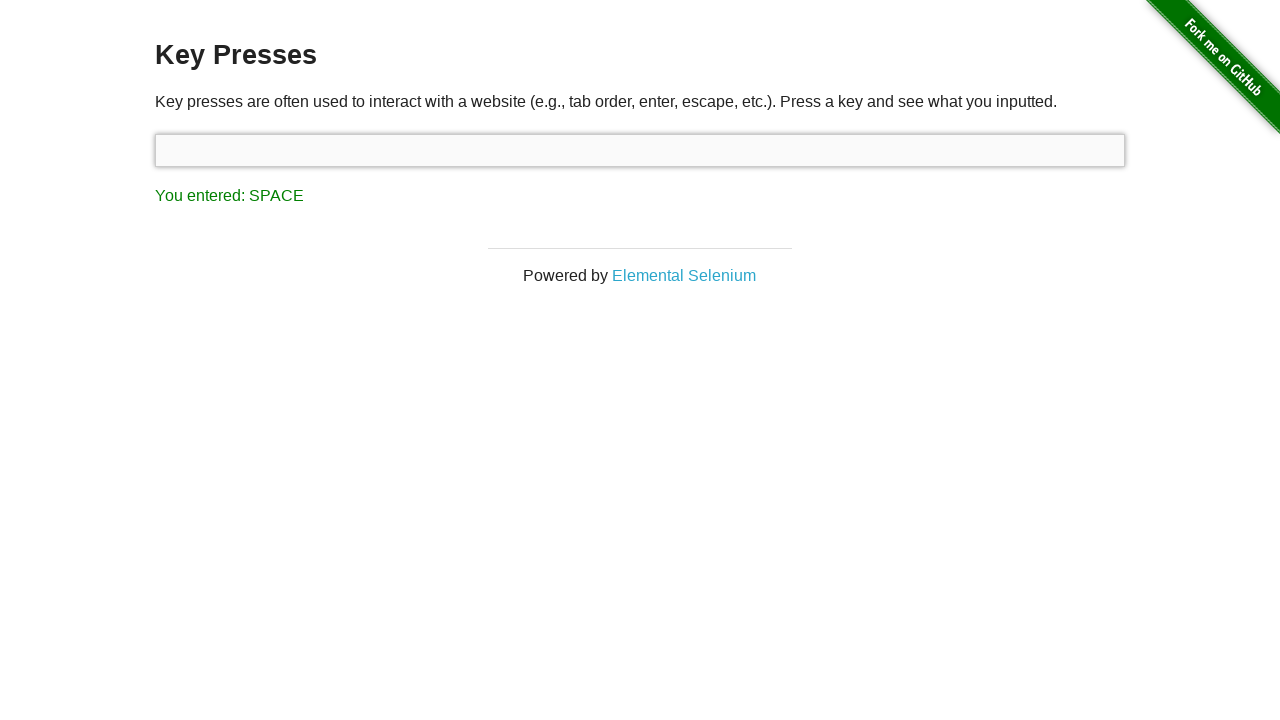

Result element loaded after Space key press
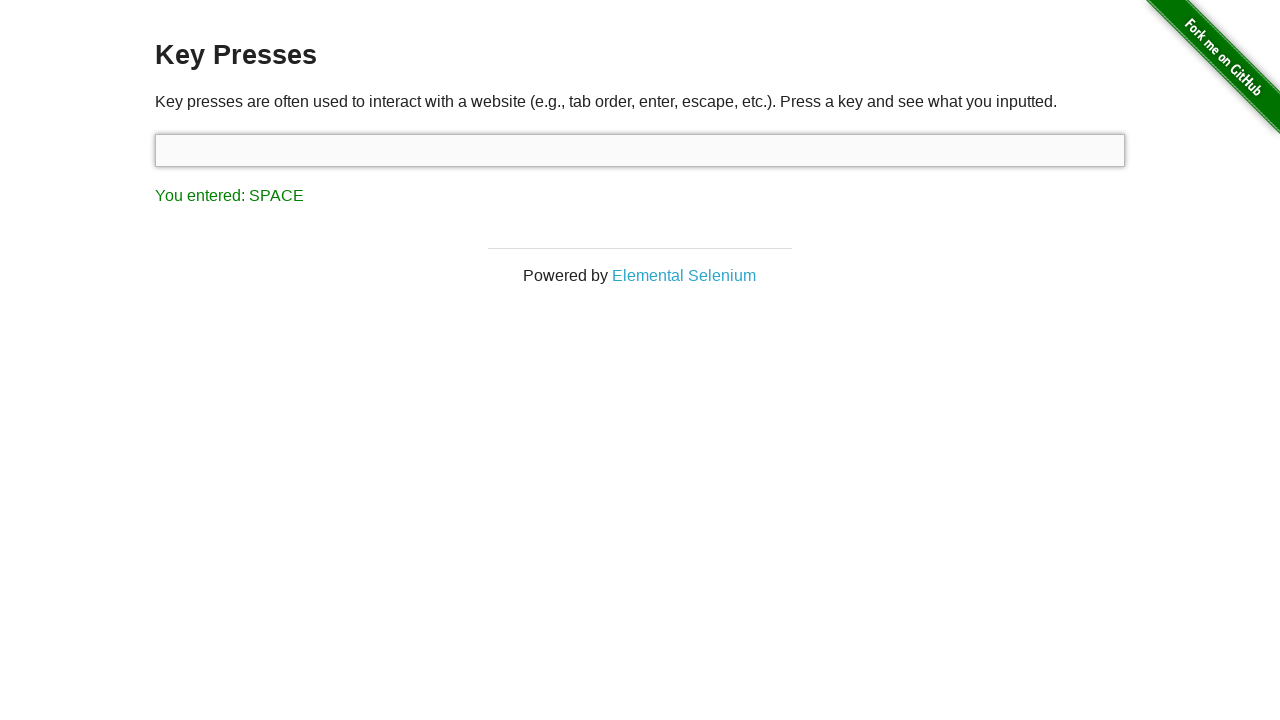

Retrieved result text content
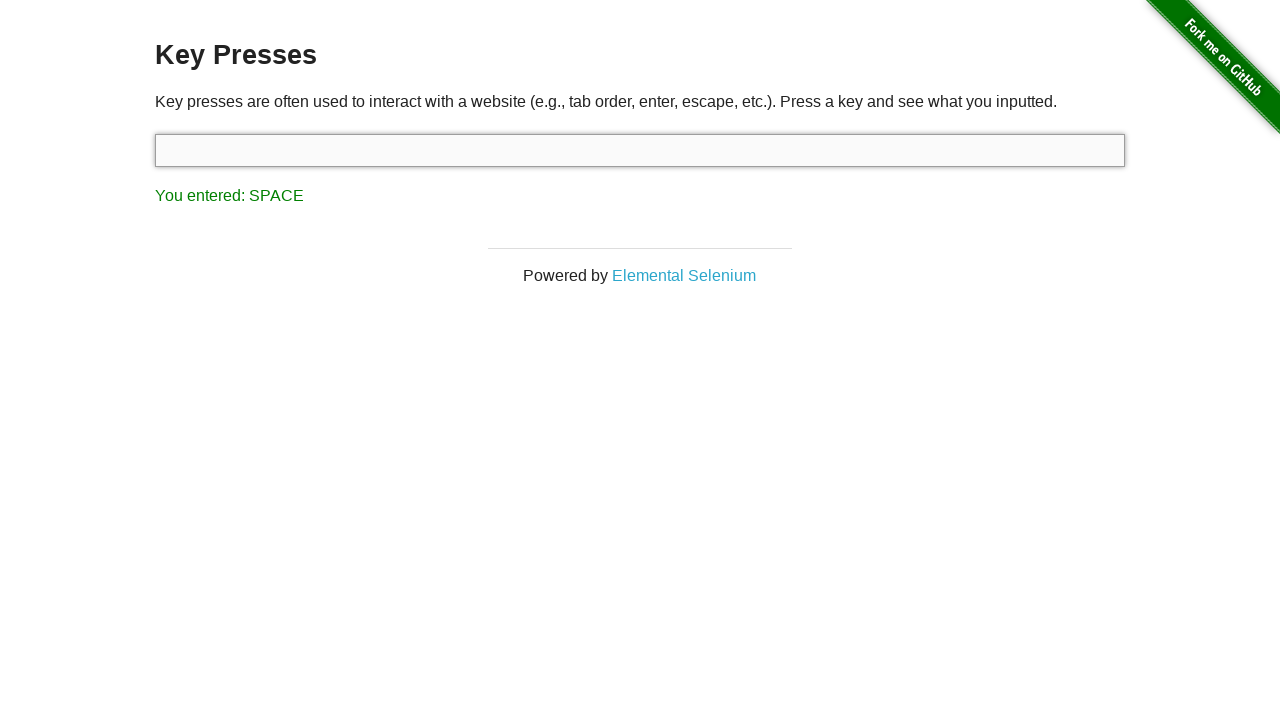

Verified result text shows 'You entered: SPACE'
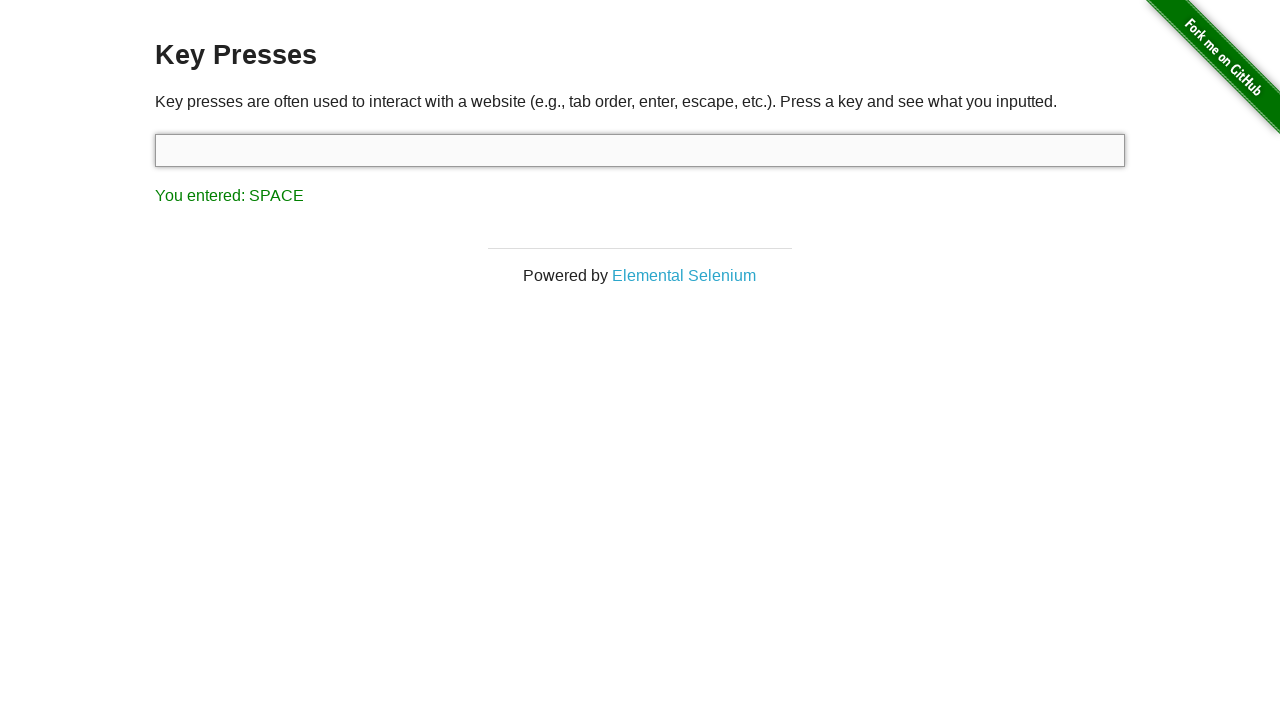

Pressed Left Arrow key
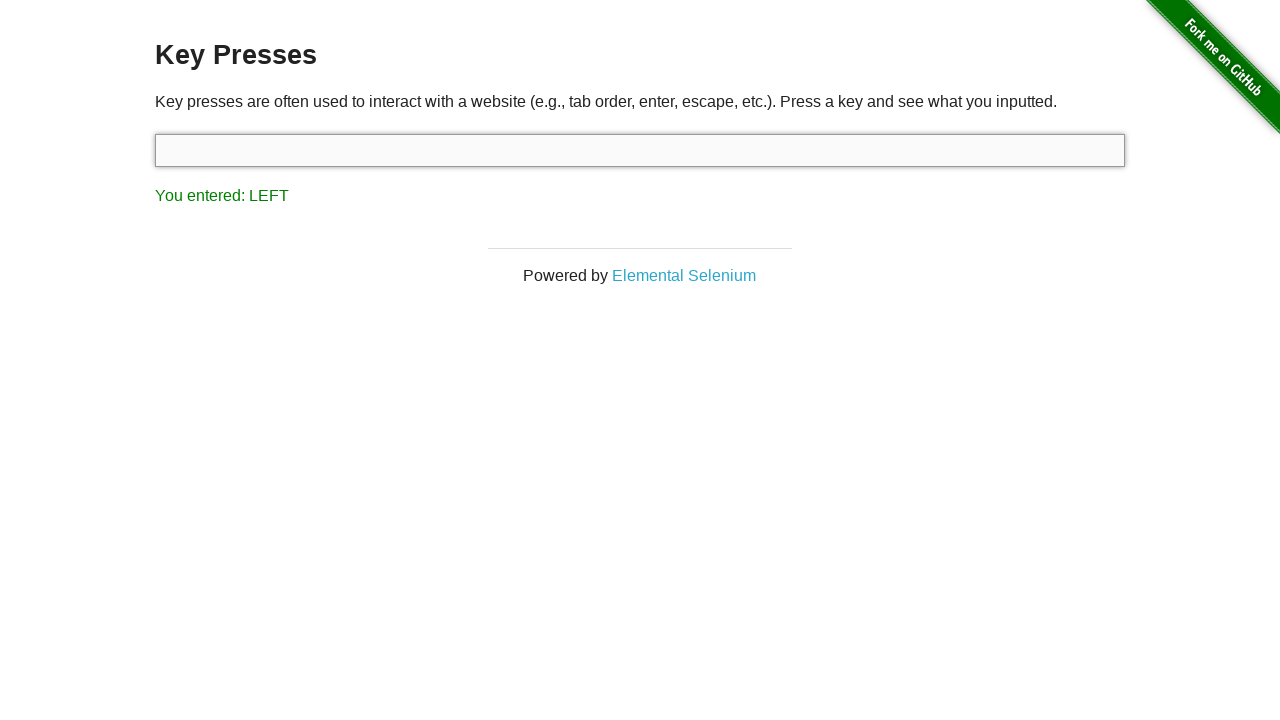

Retrieved result text content after Arrow Left key press
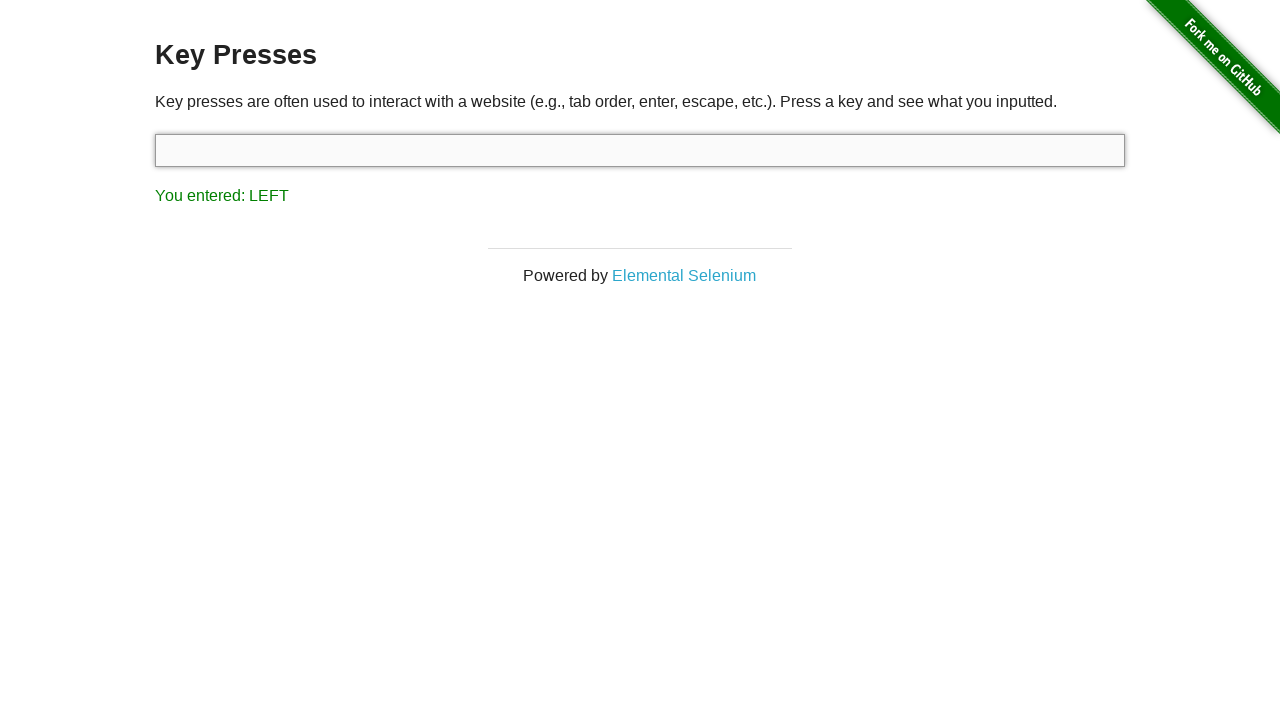

Verified result text shows 'You entered: LEFT'
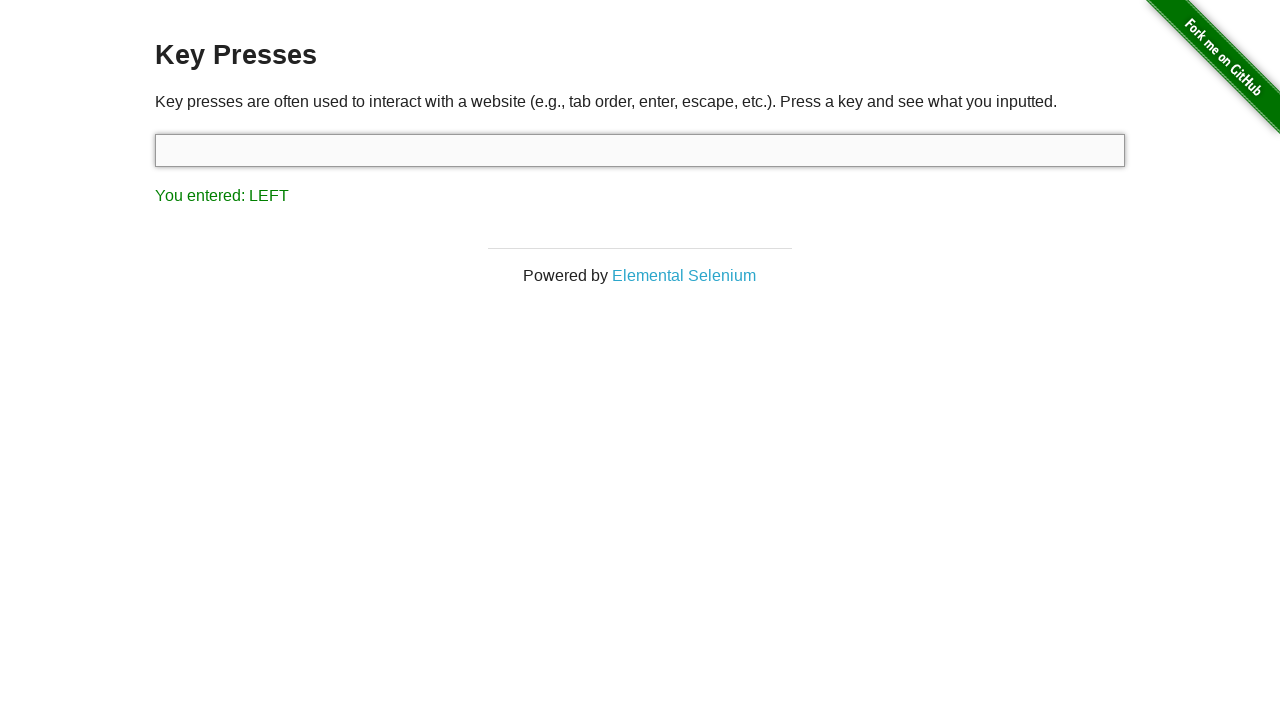

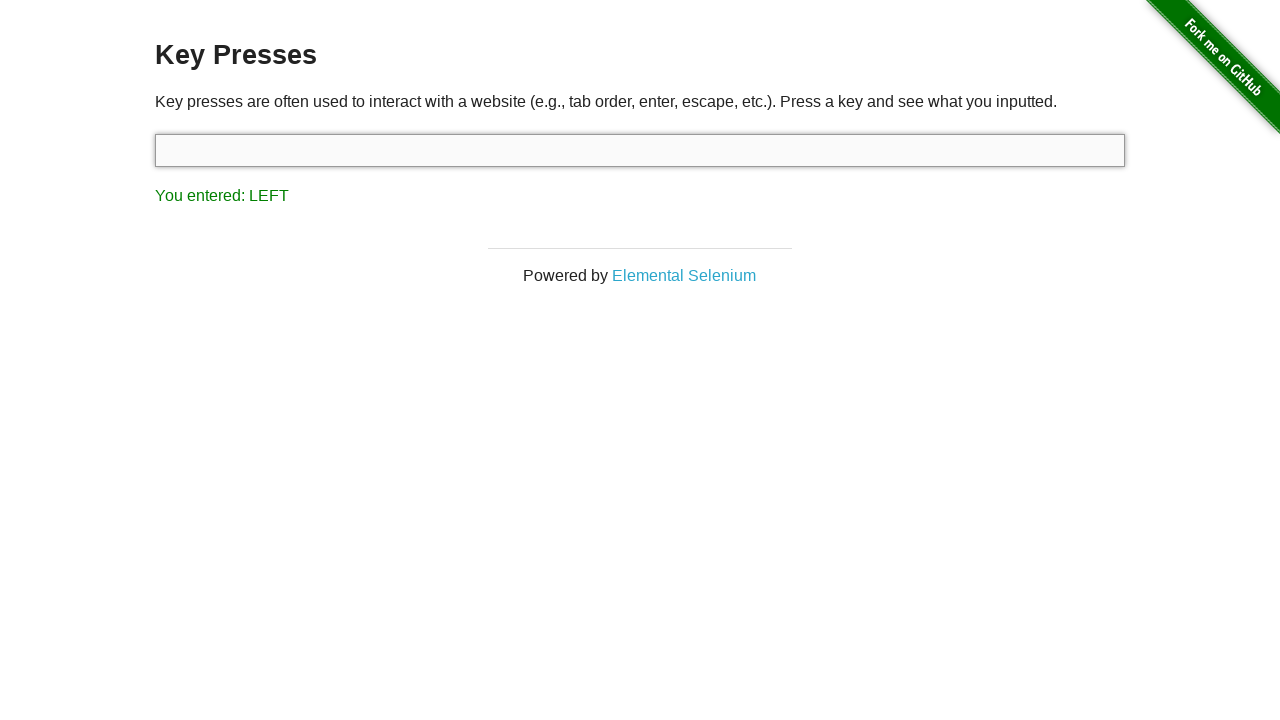